Tests window handling functionality by clicking on a button that opens a new tab and then switching between parent and child windows to verify their titles

Starting URL: https://www.hyrtutorials.com/p/window-handles-practice.html

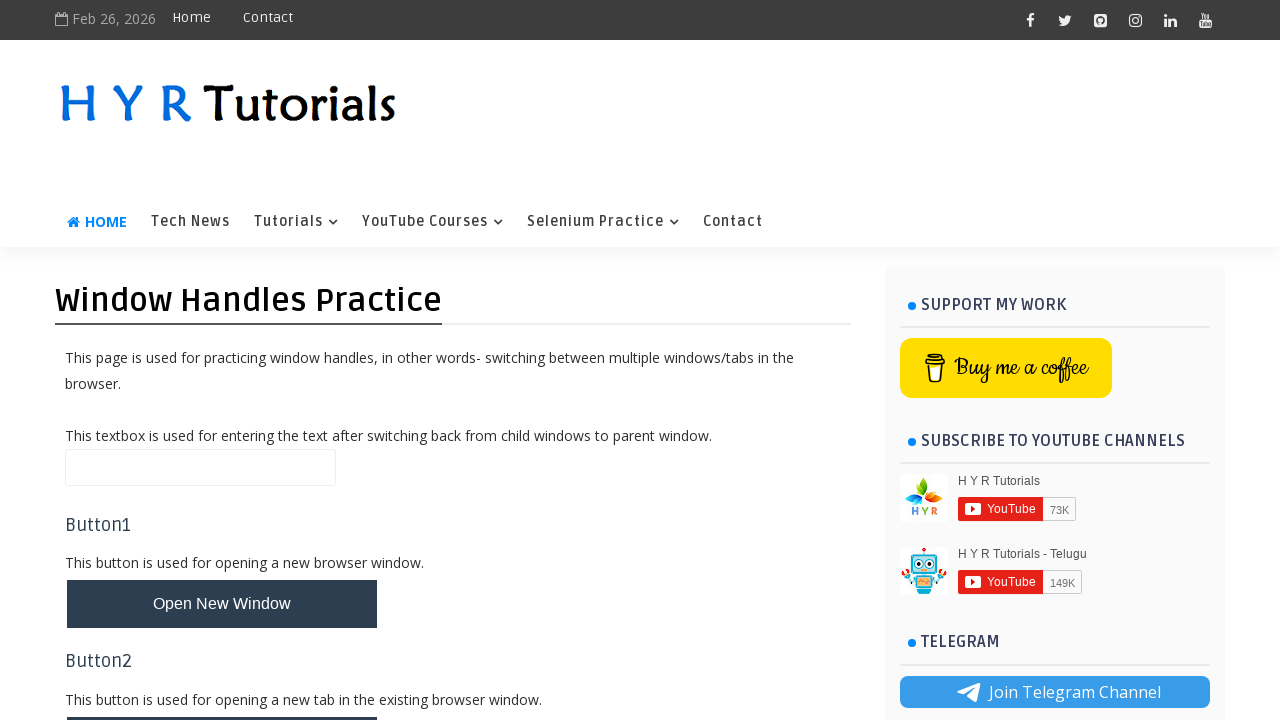

Clicked button to open a new tab at (222, 696) on button#newTabBtn
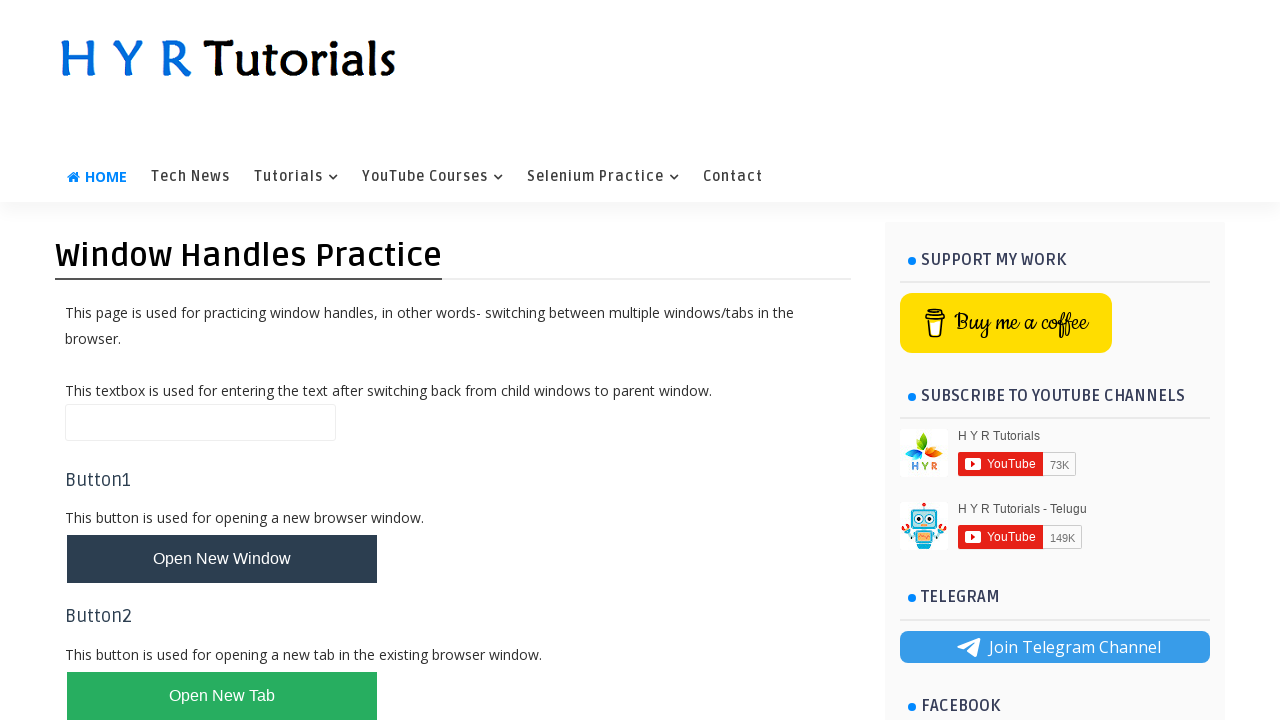

Waited 1 second for new tab to open
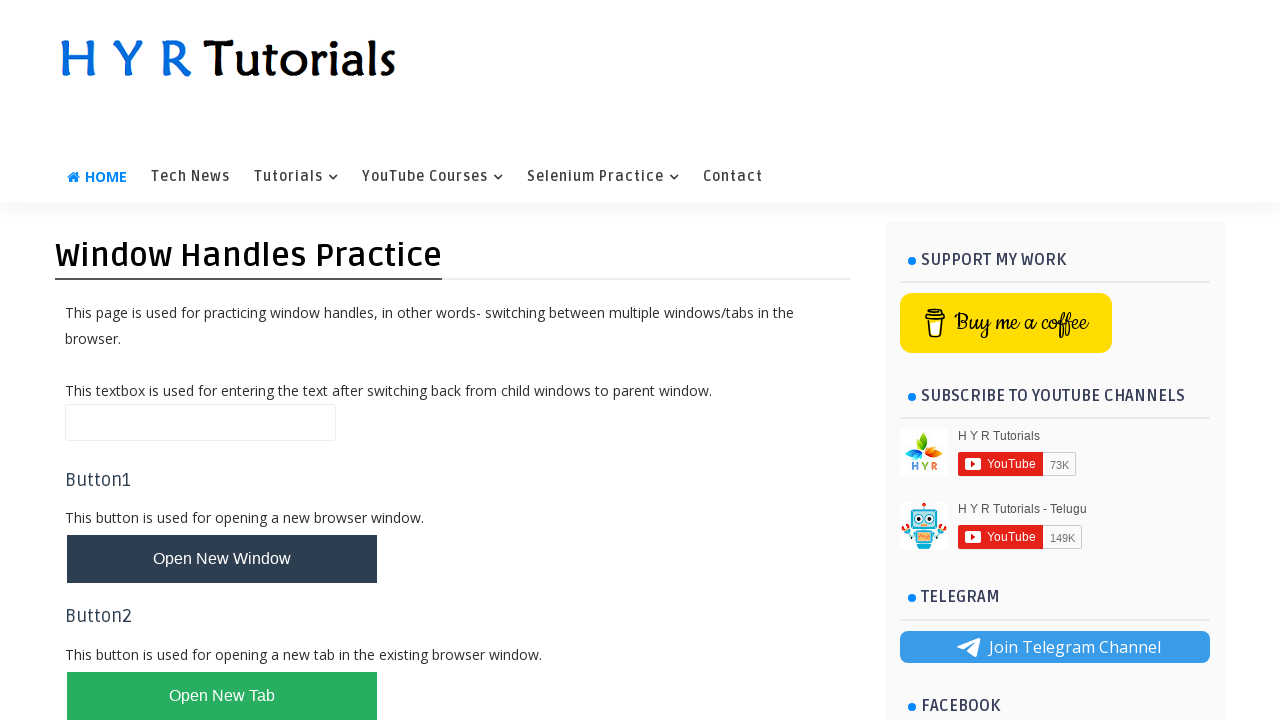

Retrieved all open pages/tabs from context
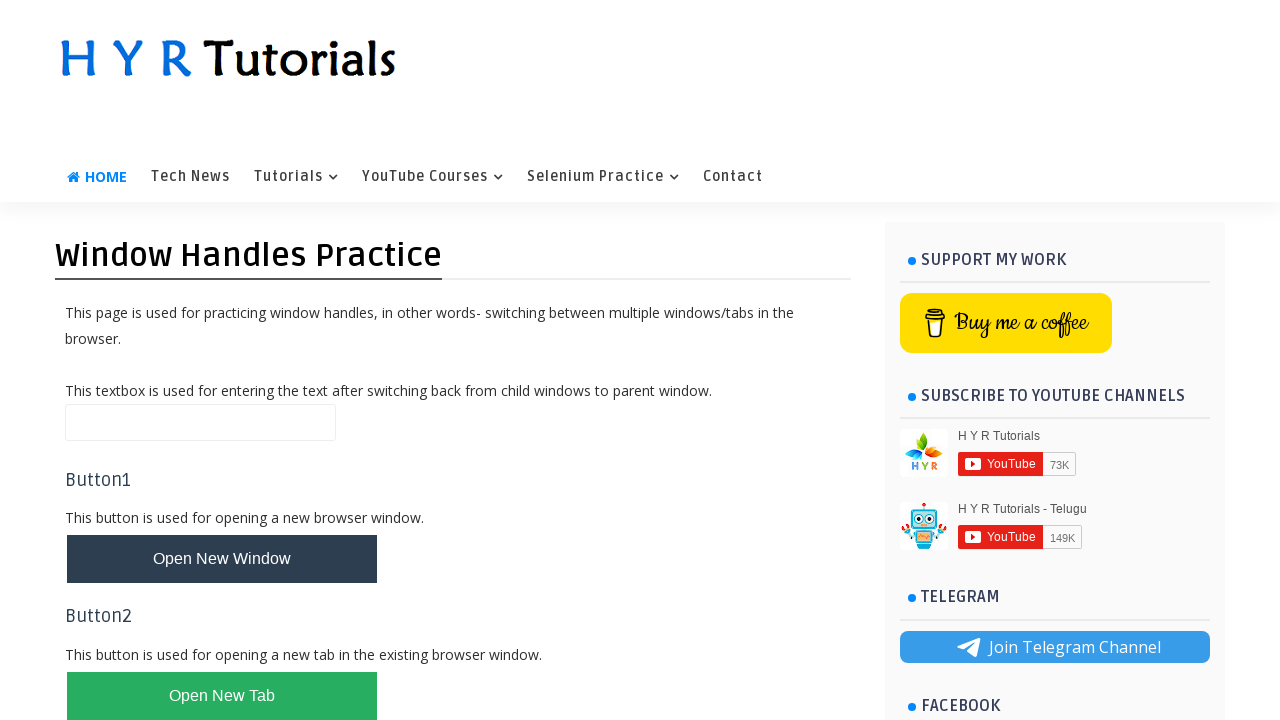

Set parent_page reference to first tab
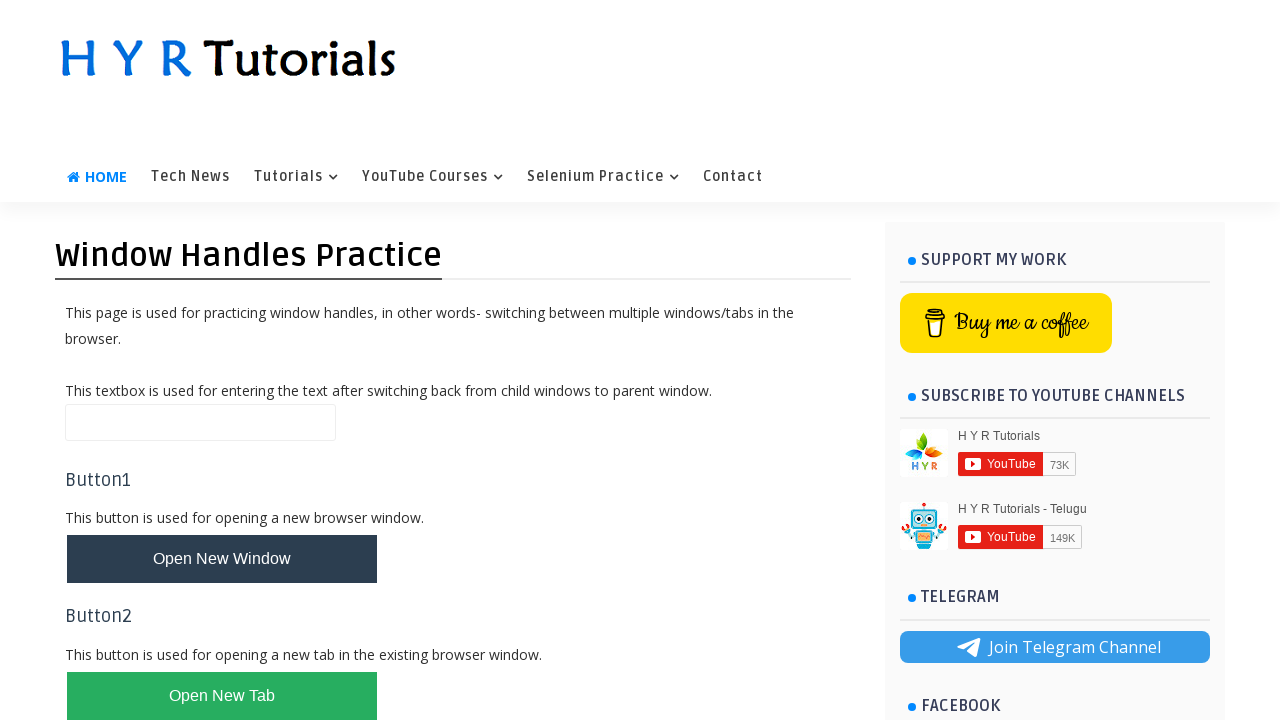

Set child_page reference to second tab
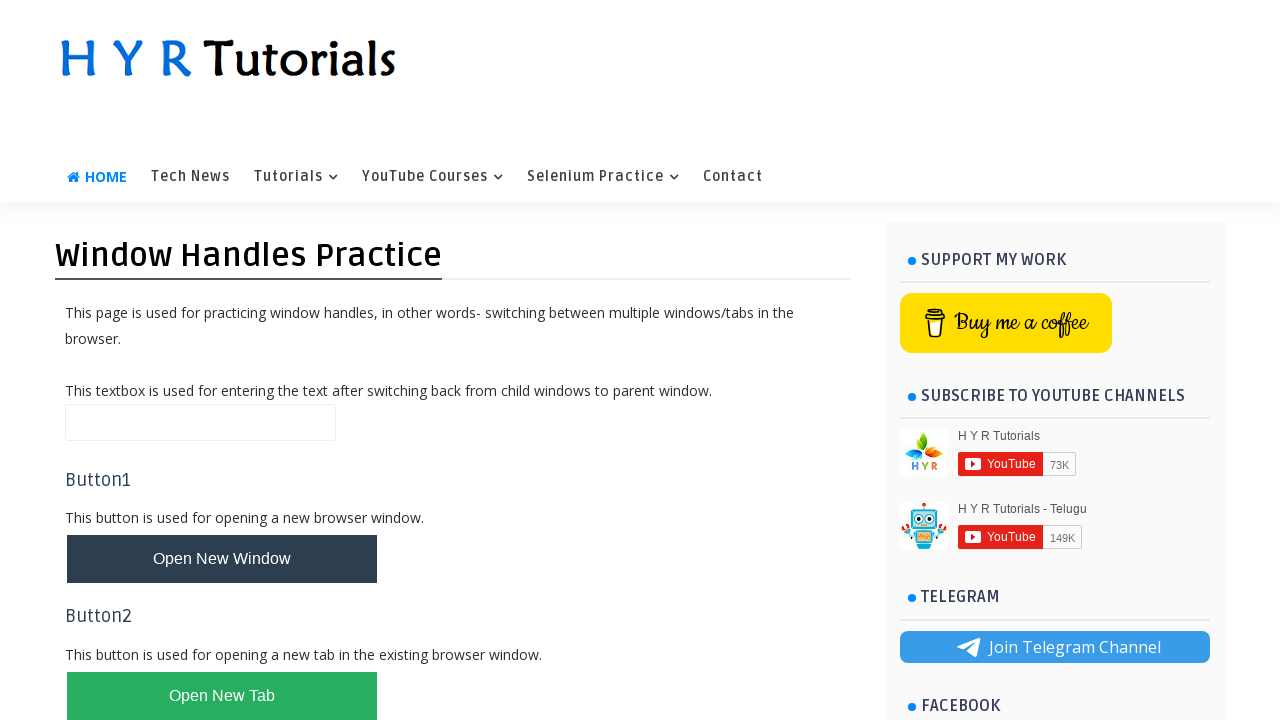

Retrieved parent window title: Window Handles Practice - H Y R Tutorials
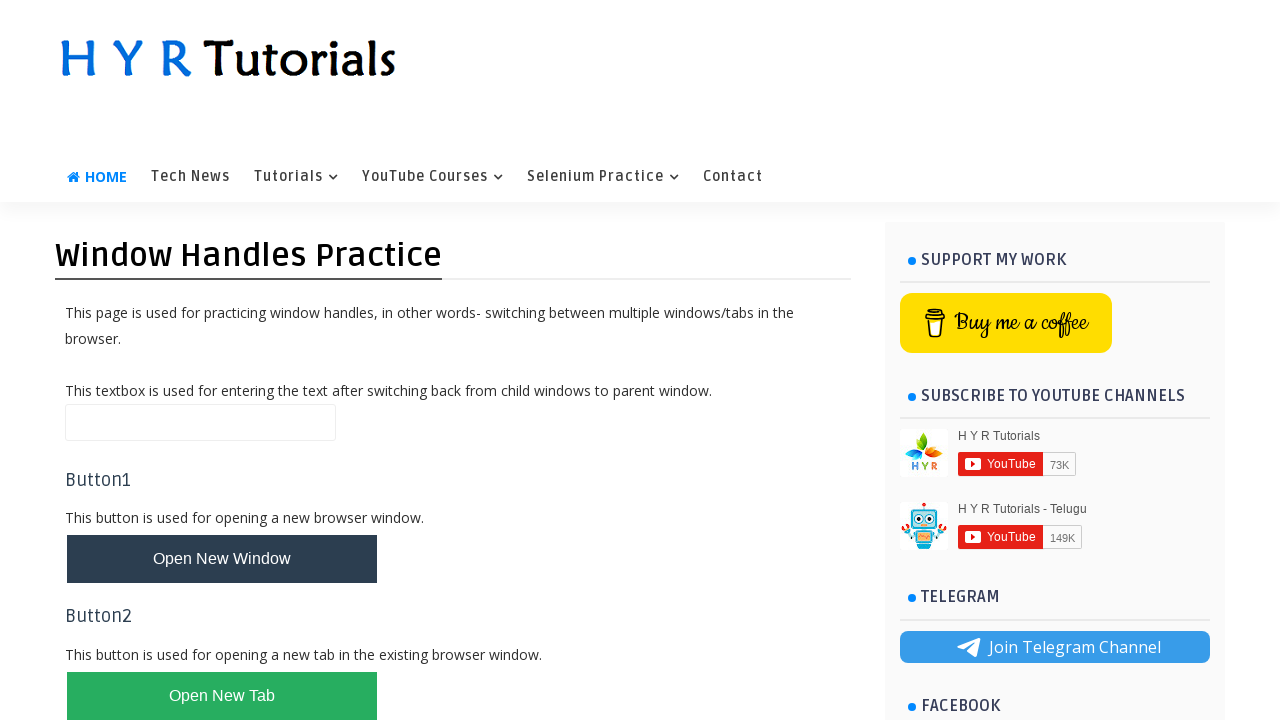

Retrieved child window title: AlertsDemo - H Y R Tutorials
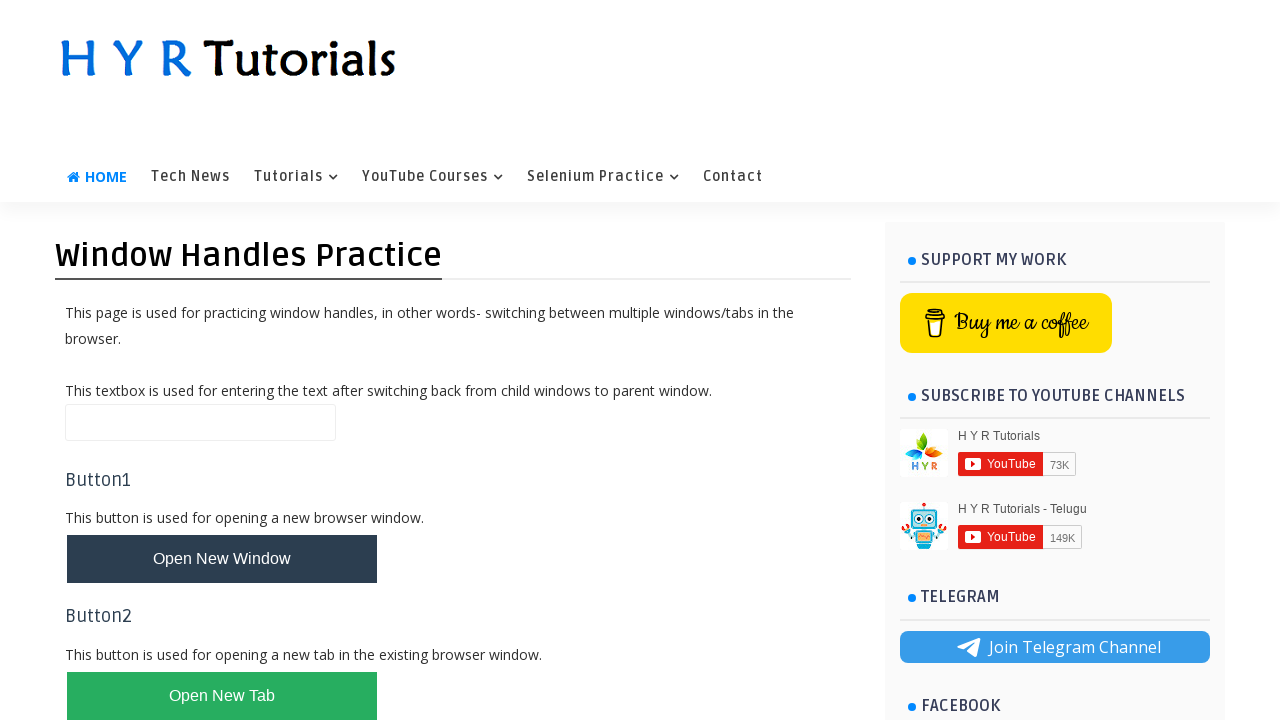

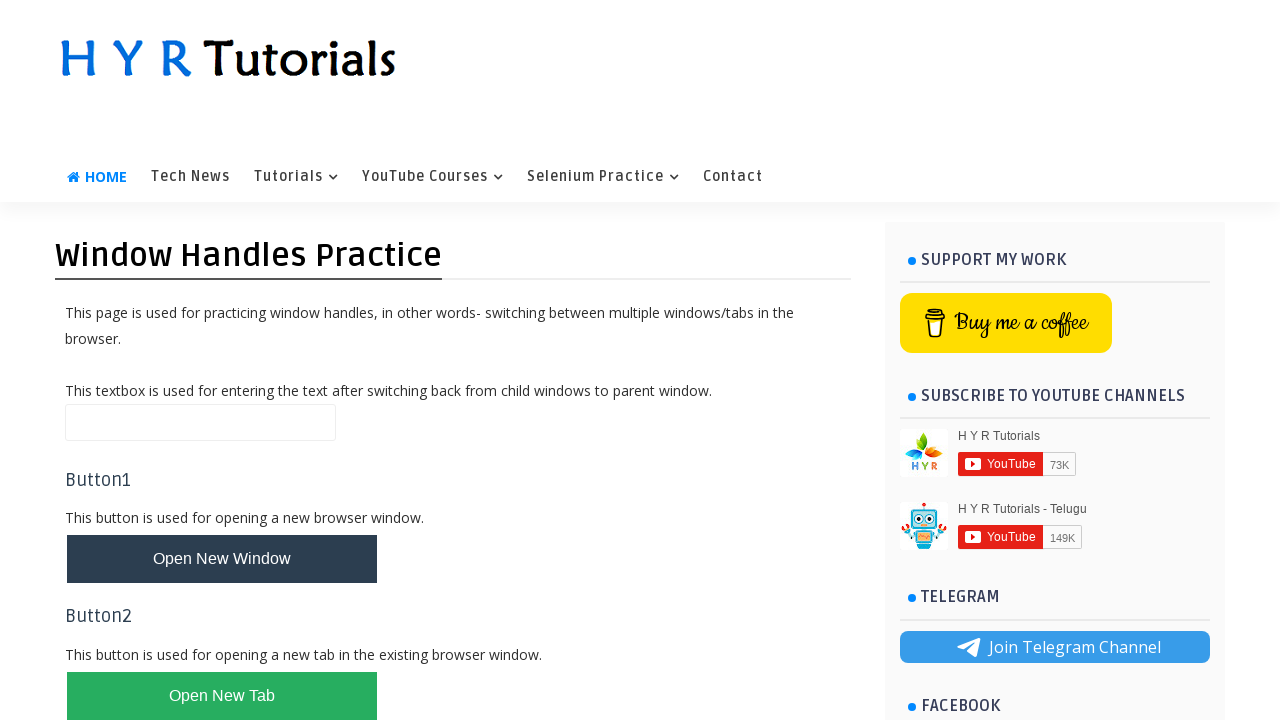